Tests a text box form by filling in name, email, current address, and permanent address fields, then submitting the form

Starting URL: https://demoqa.com/text-box

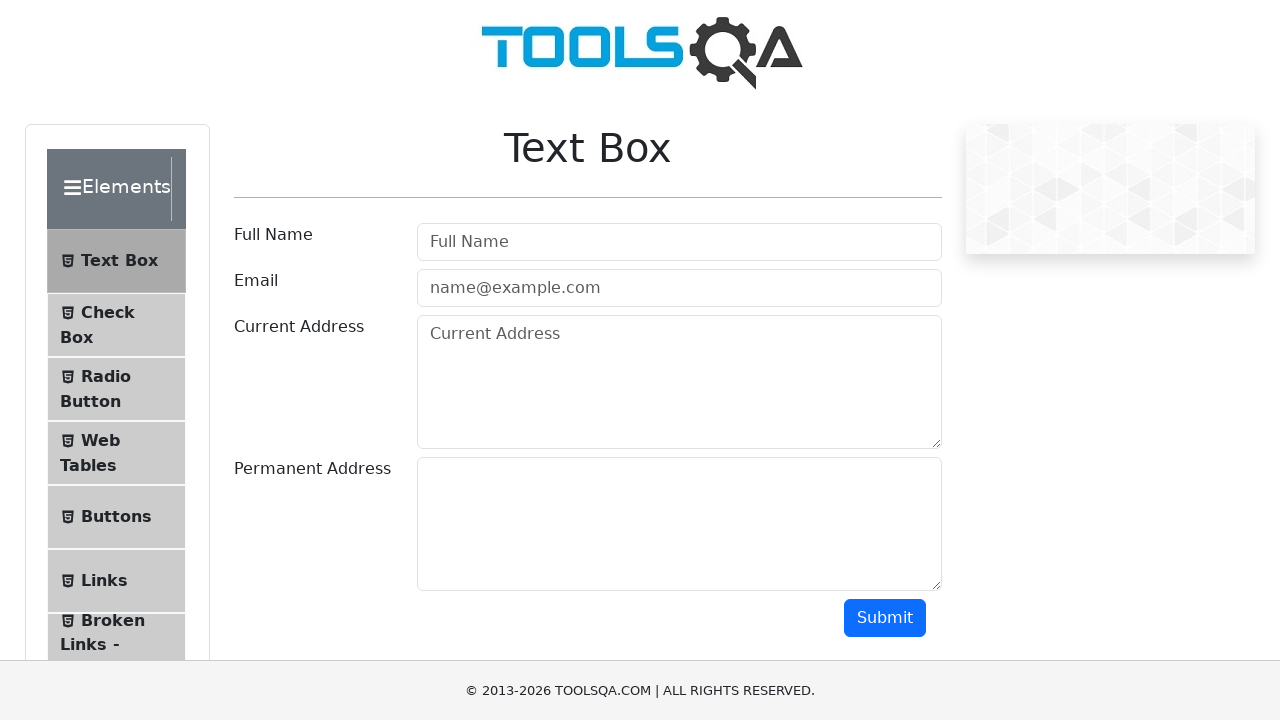

Filled name field with 'Igor' on //input[@id="userName"]
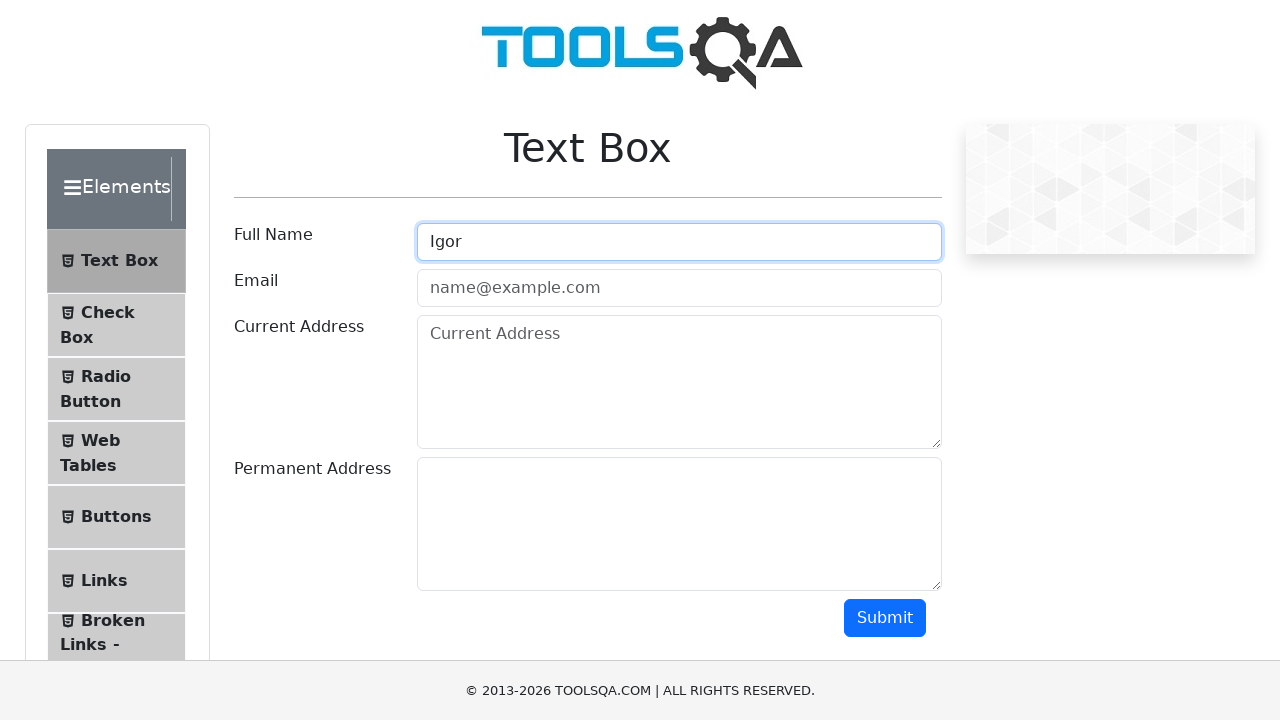

Filled email field with 'igor01@gmail.com' on //input[@id="userEmail"]
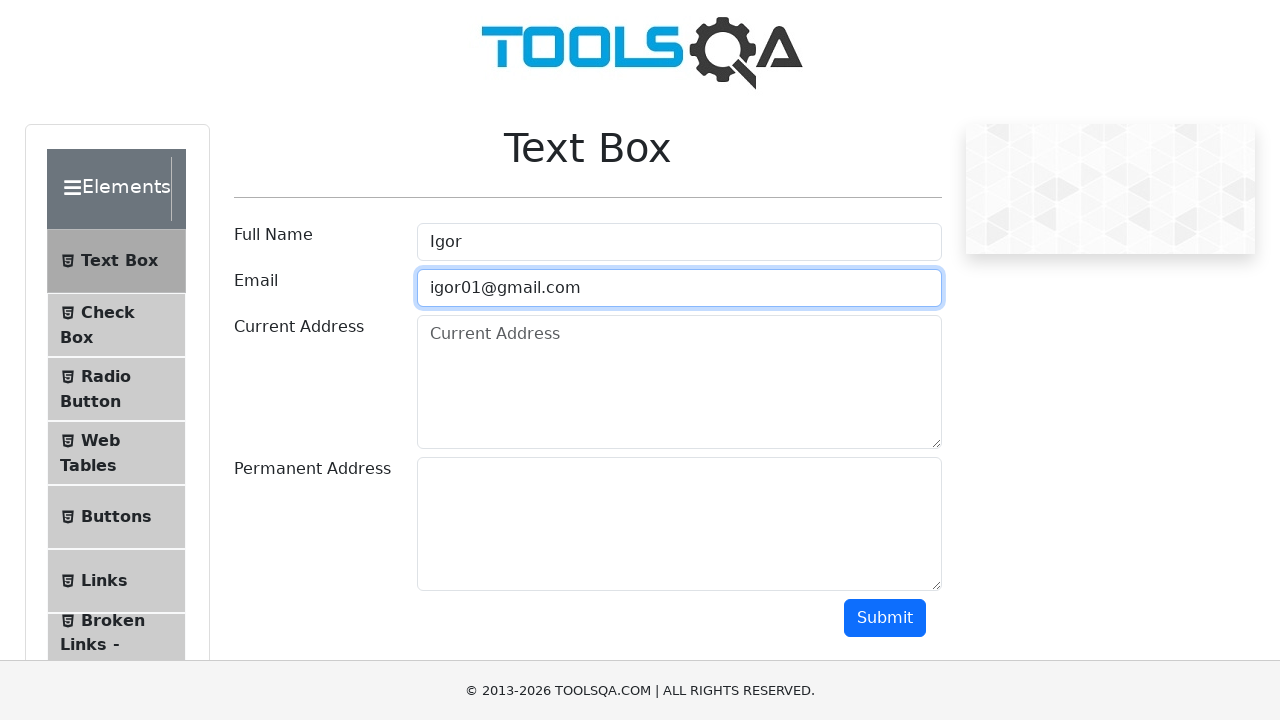

Filled current address field with 'Moscow, Bolshaya Nikitskaya, Dom 13, kv 154' on //textarea[@id="currentAddress"]
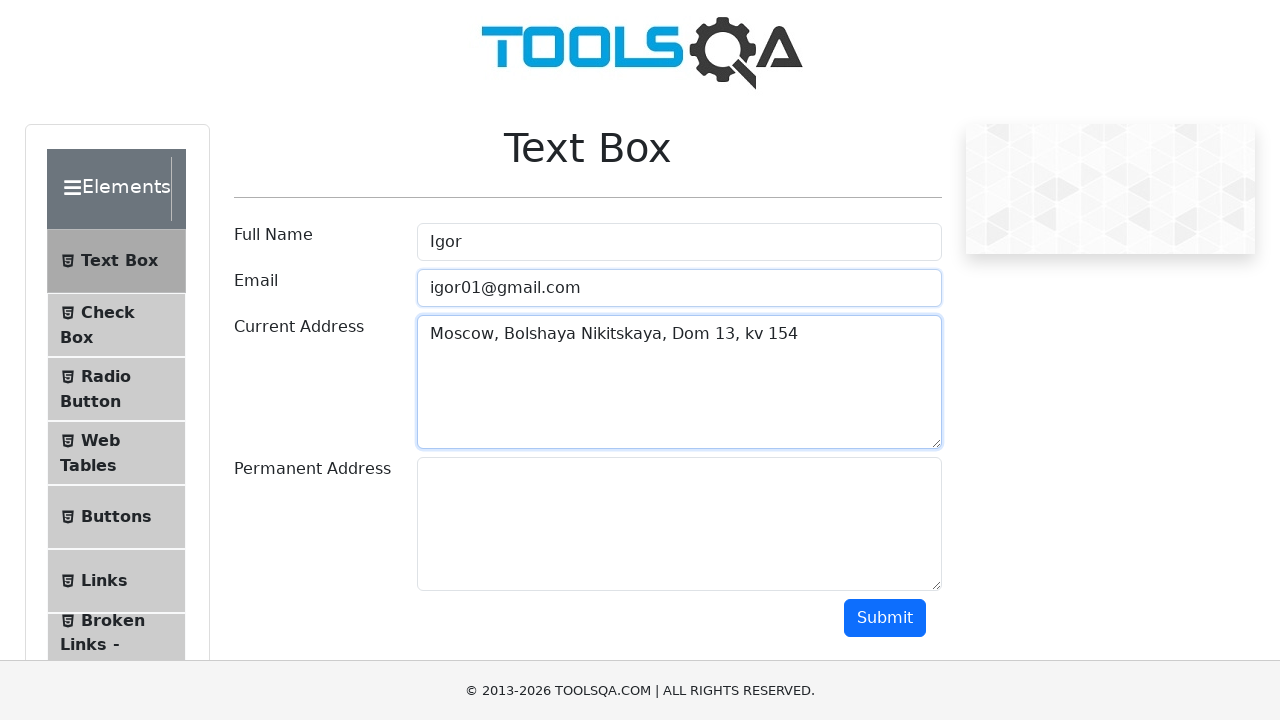

Filled permanent address field with 'Moscow, Bolshaya Nikitskaya, Dom 13, kv 154' on //textarea[@id="permanentAddress"]
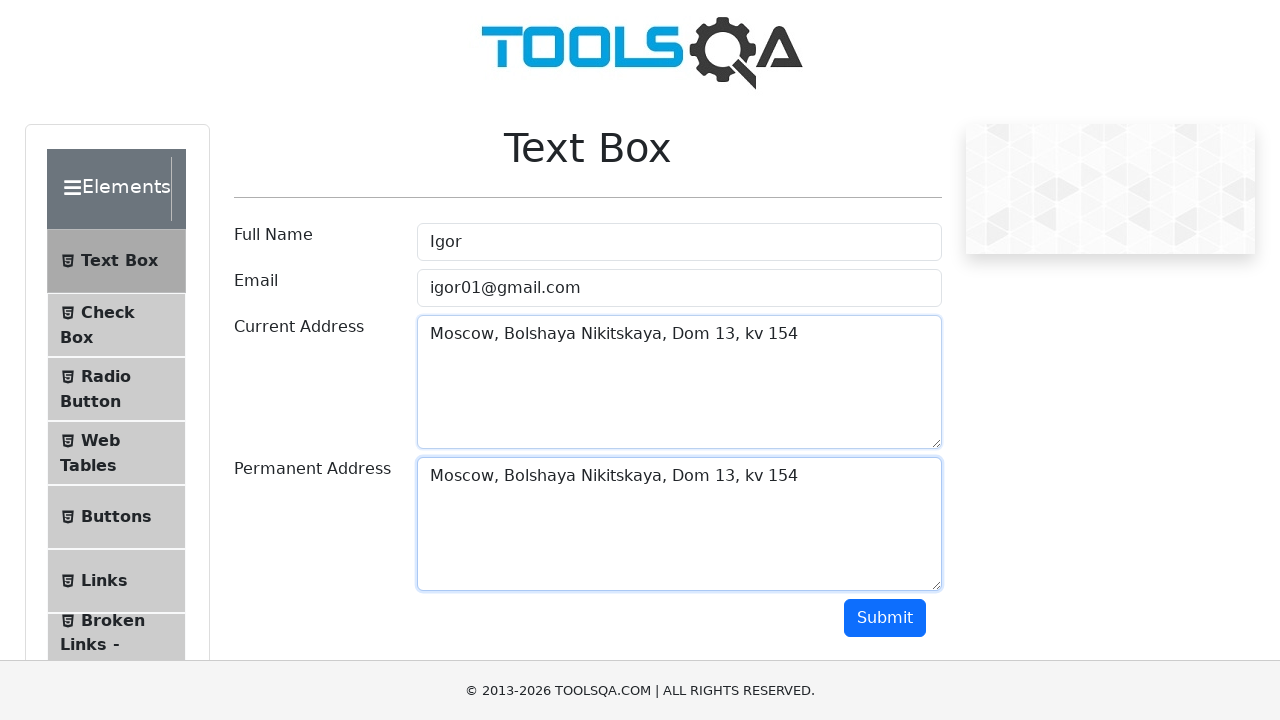

Scrolled down to make submit button visible
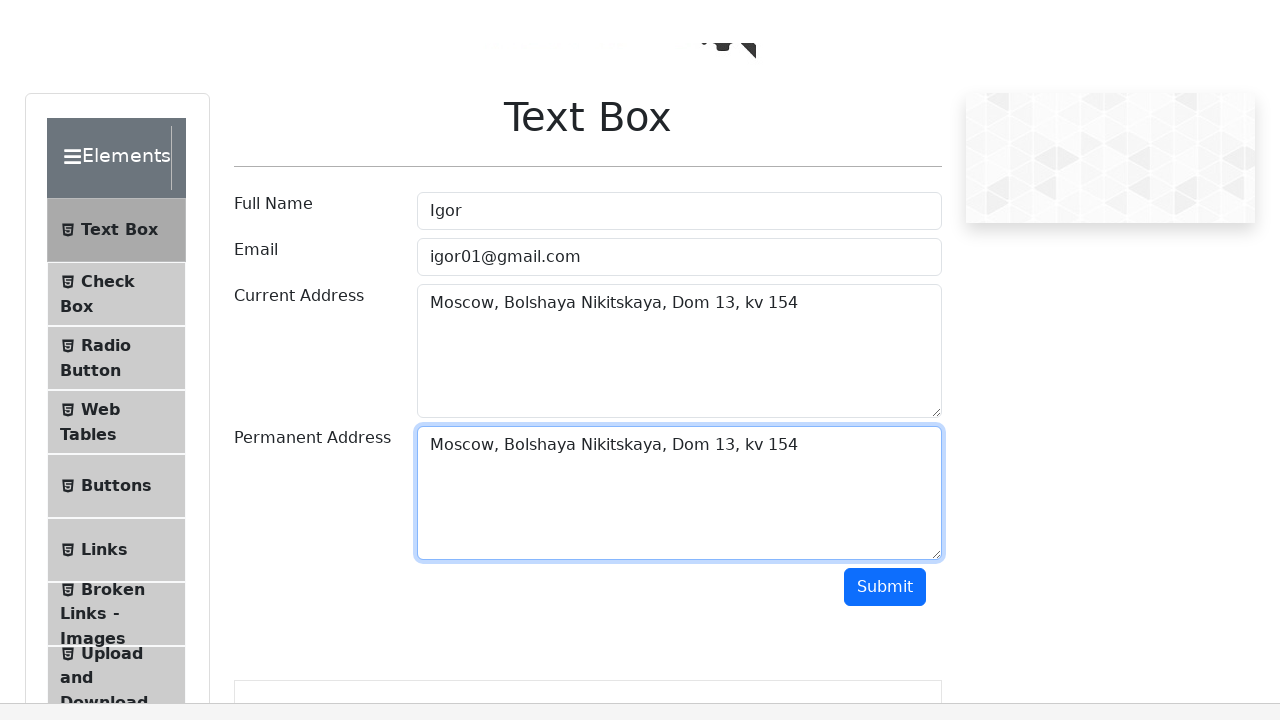

Submit button became visible
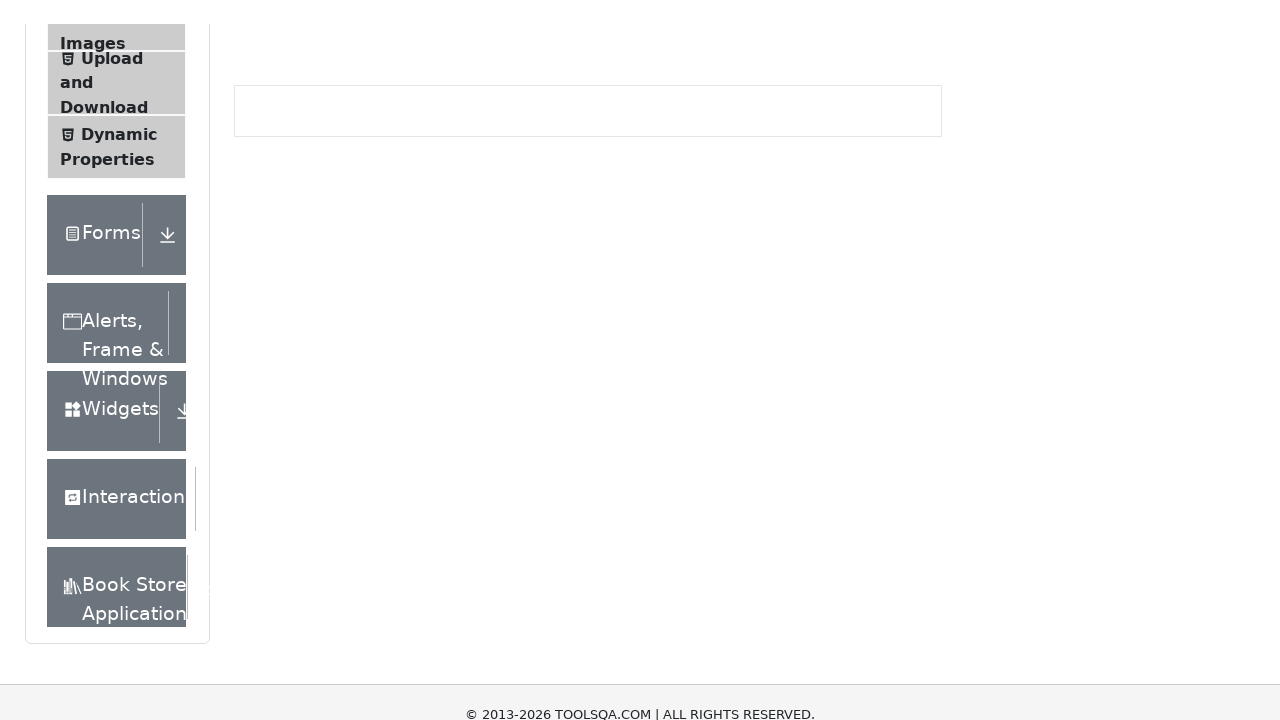

Clicked submit button to submit the form at (885, 360) on xpath=//button[@id="submit"]
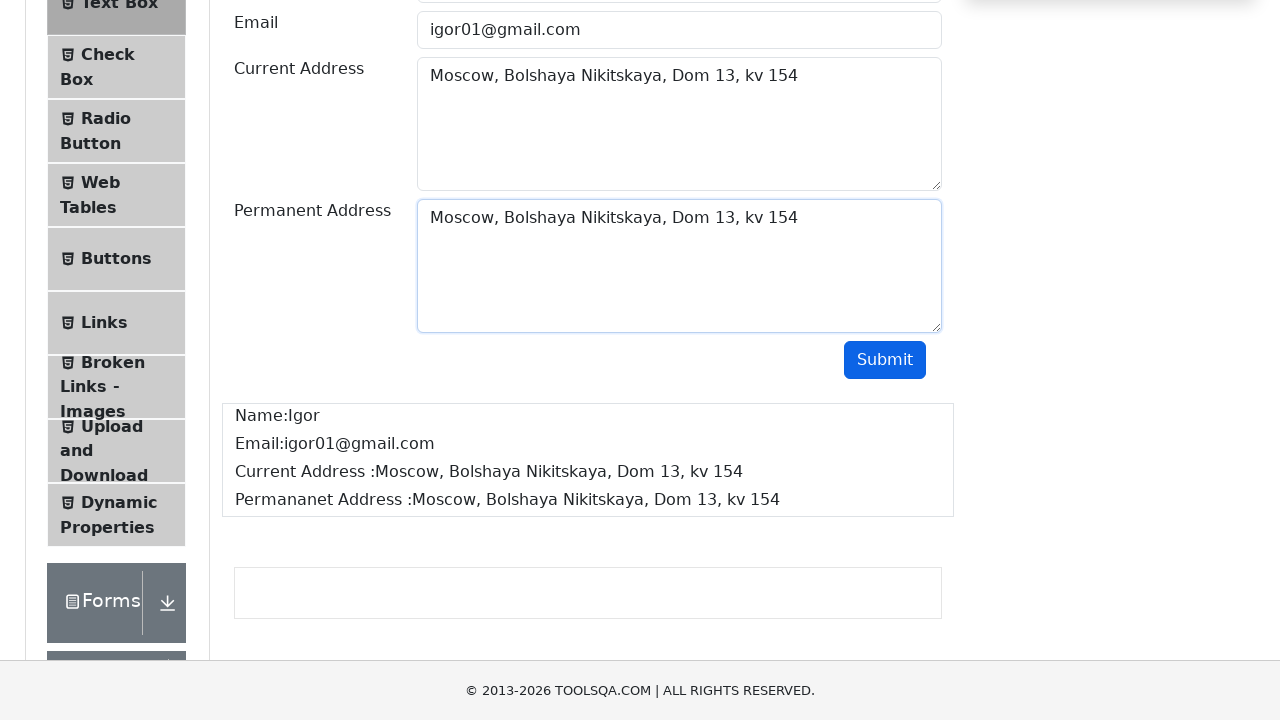

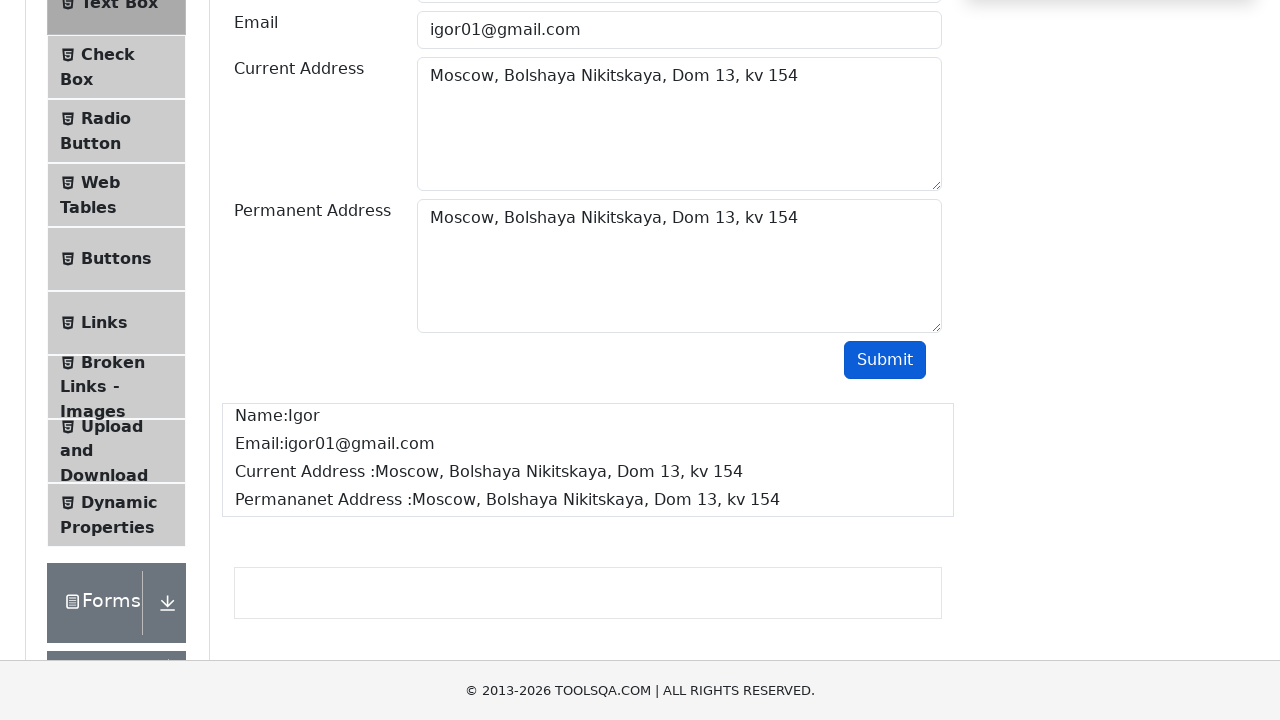